Tests creating a simple paste on Pastebin by filling in text content, selecting 10-minute expiration, adding a title, and submitting the form.

Starting URL: https://pastebin.com

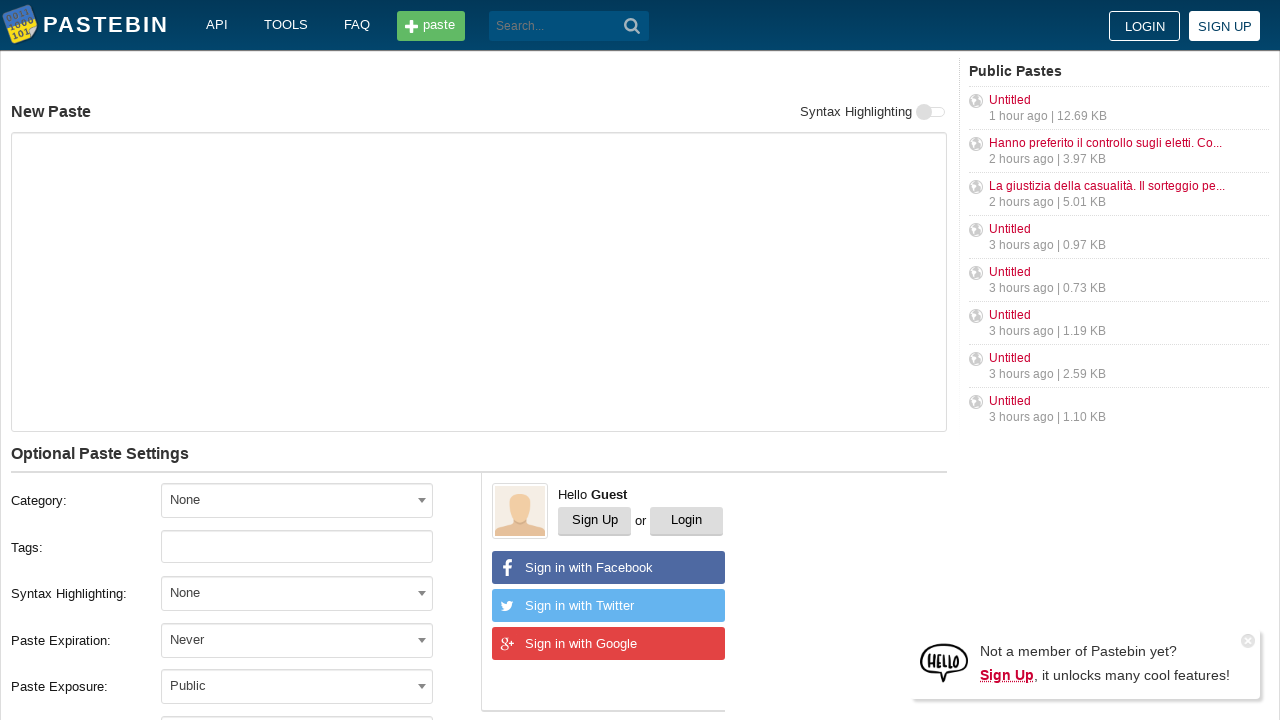

Filled paste text content with 'Hello from WebDriver' on #postform-text
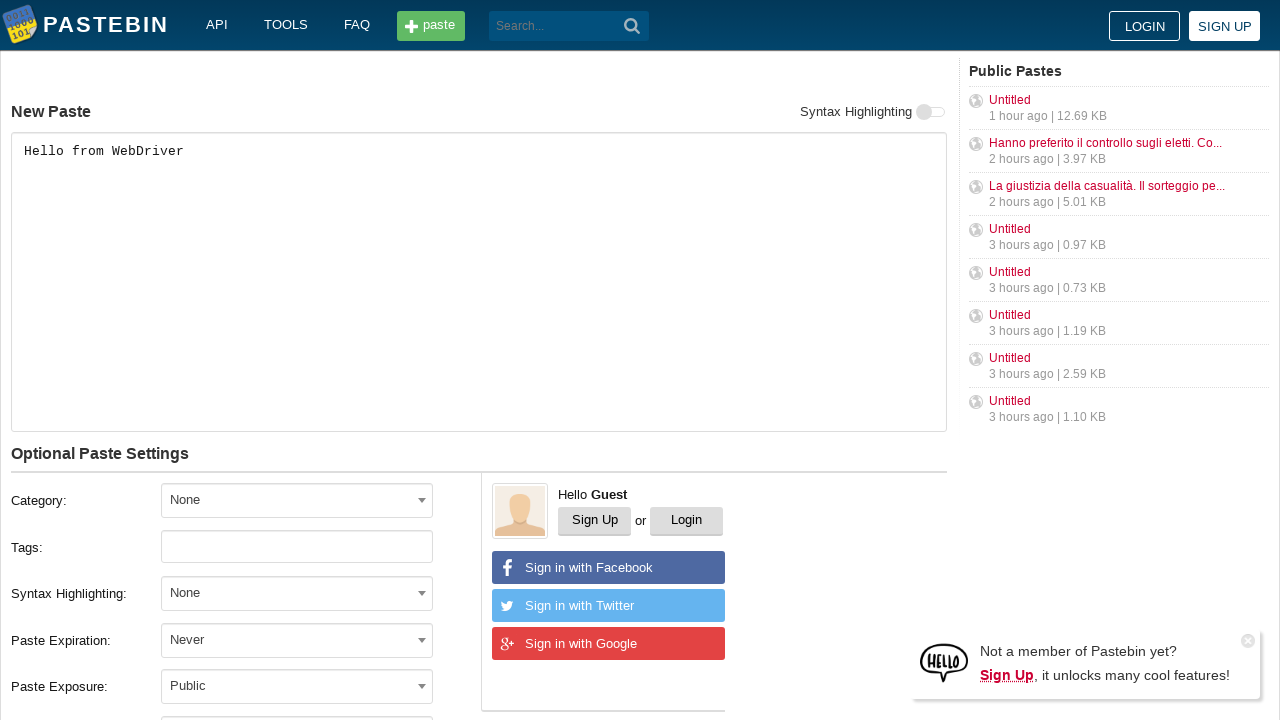

Clicked expiration dropdown at (297, 640) on #select2-postform-expiration-container
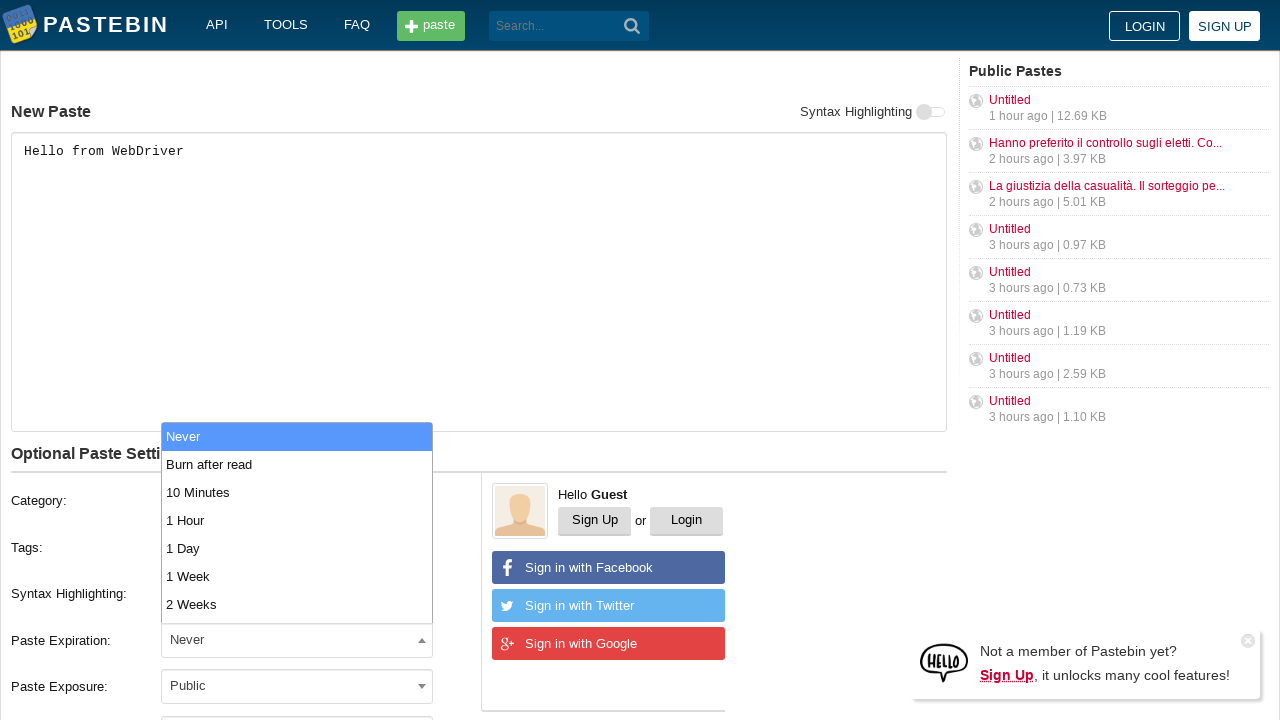

Selected 10 Minutes expiration option at (297, 492) on xpath=//li[text()='10 Minutes']
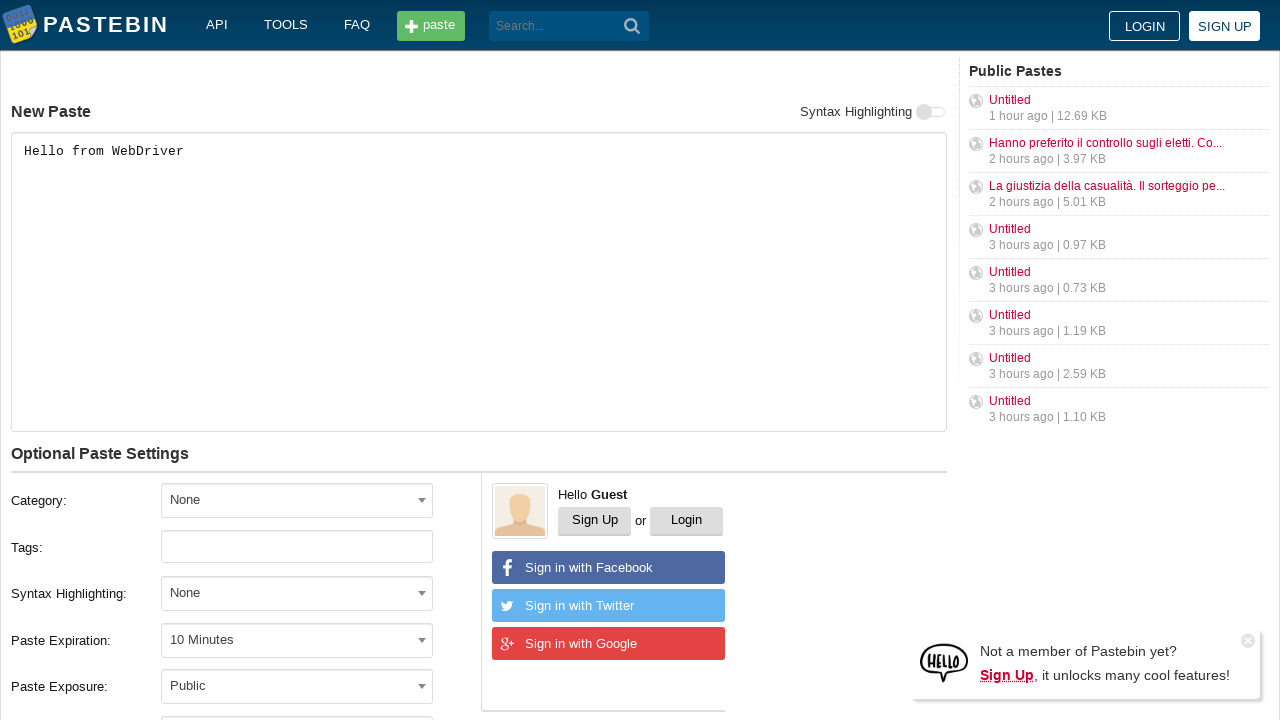

Filled paste title with 'helloweb' on #postform-name
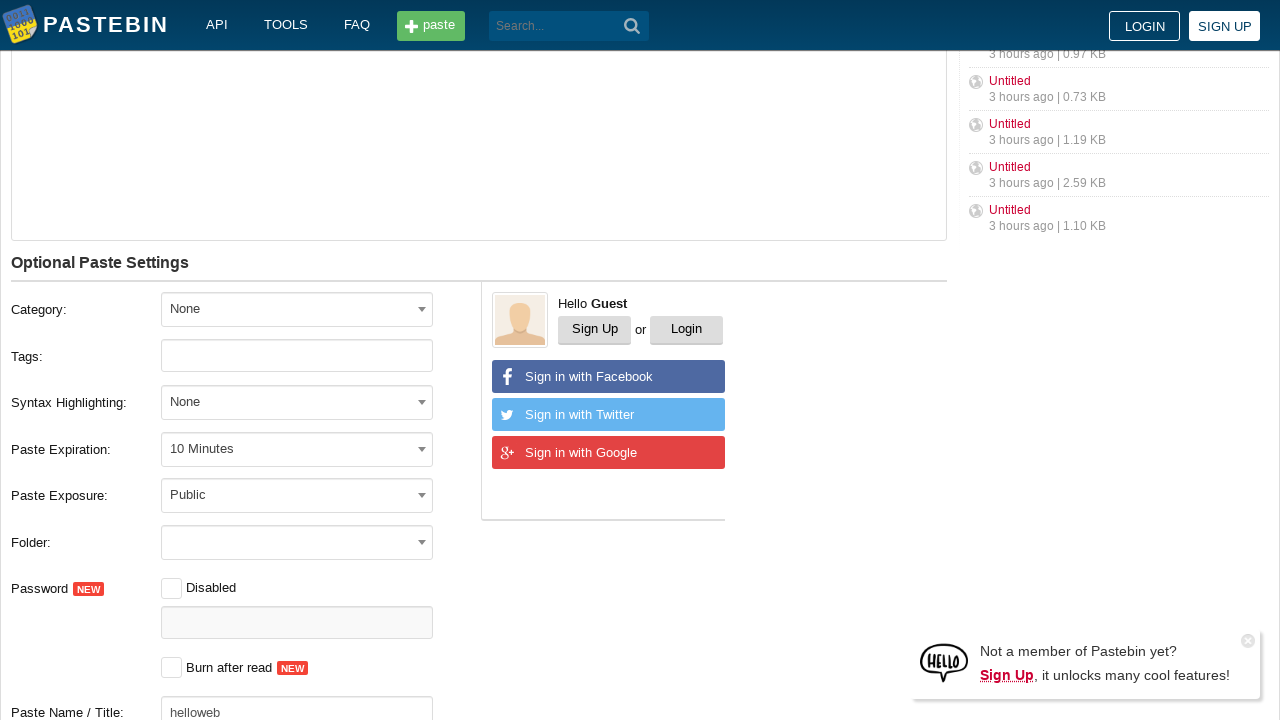

Clicked submit button to create paste at (240, 400) on button.btn.-big
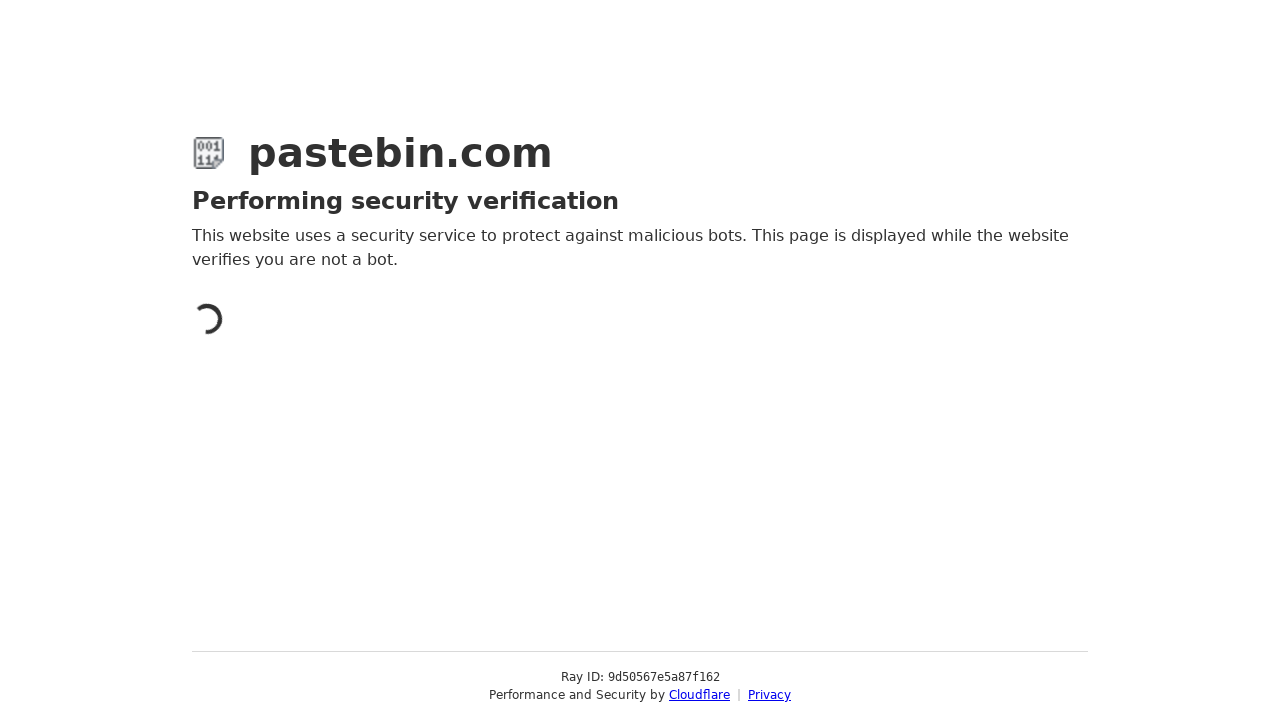

Page loaded after paste submission
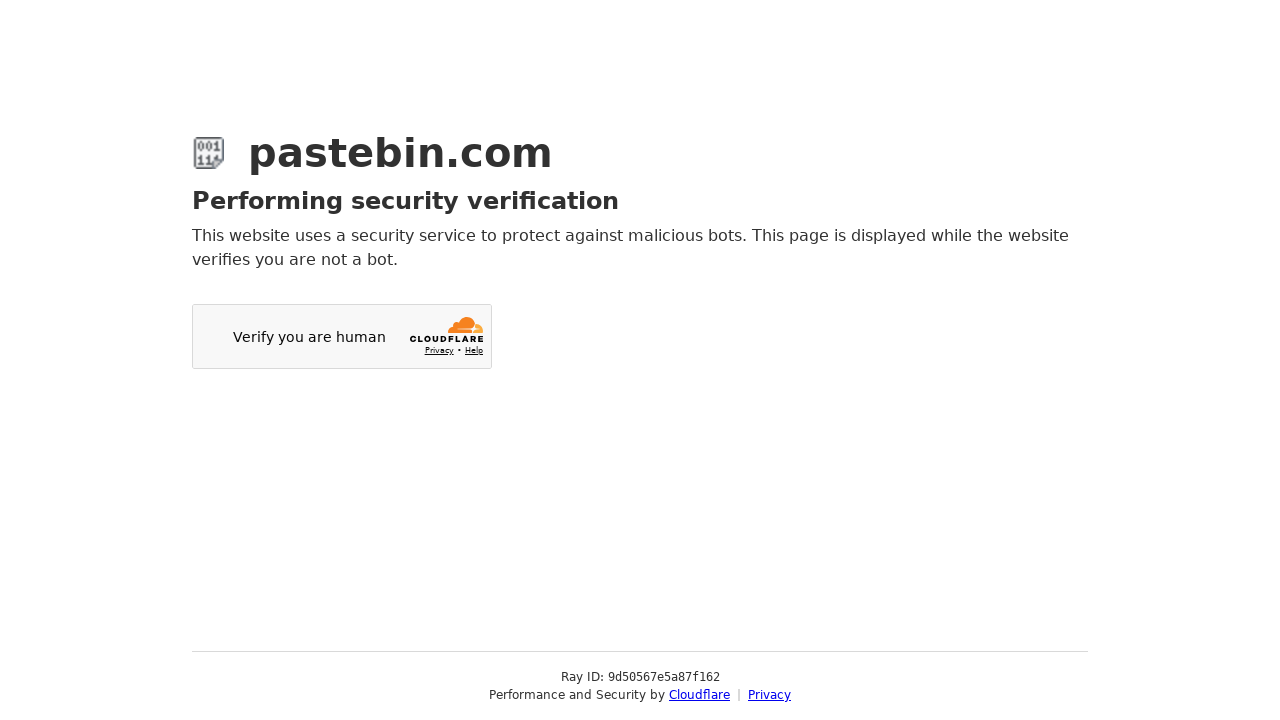

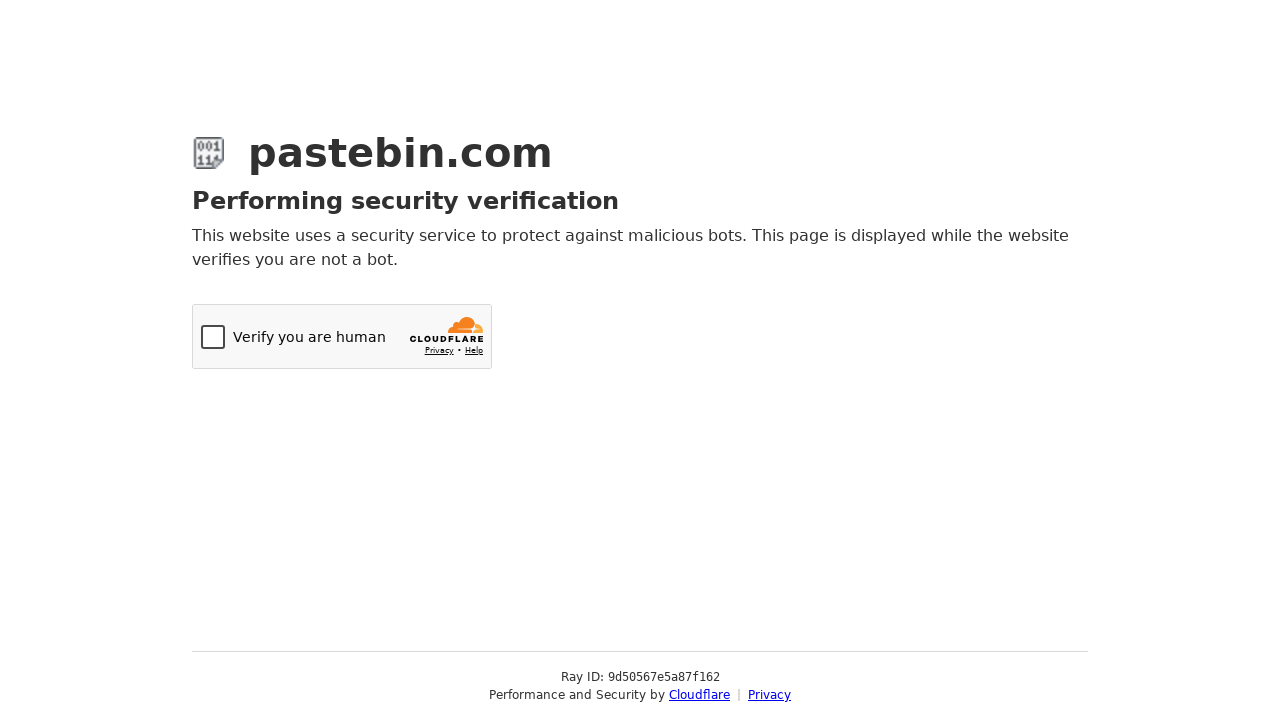